Tests drag and drop functionality by dragging an element from source to target location on an Angular drag-drop demo page

Starting URL: http://codef0rmer.github.io/angular-dragdrop/#/

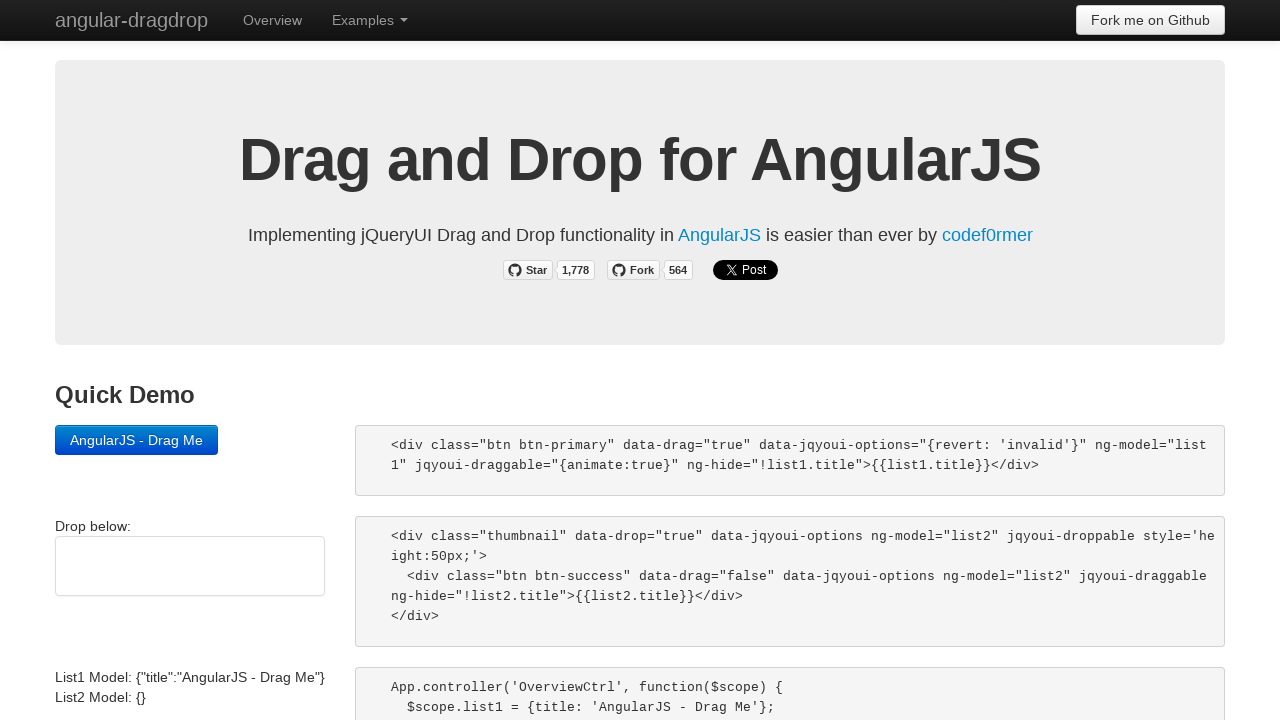

Waited for drag source element to be available
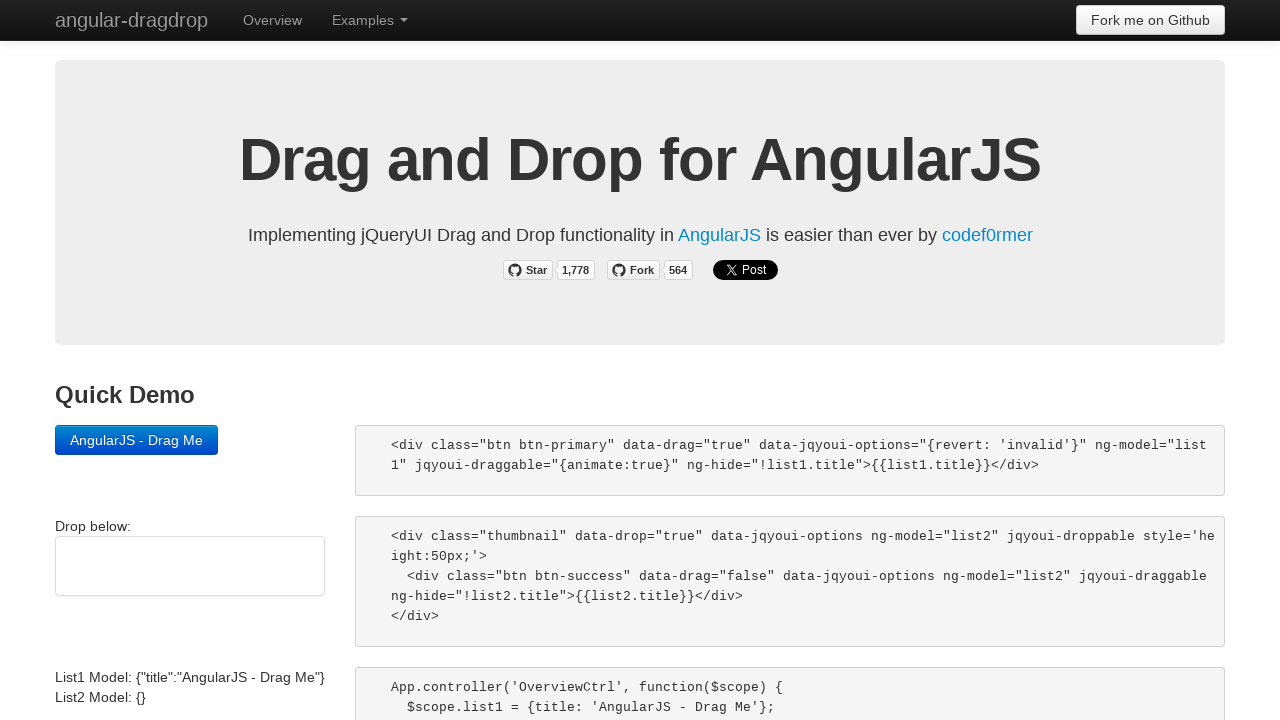

Located the draggable element with btn btn-primary classes
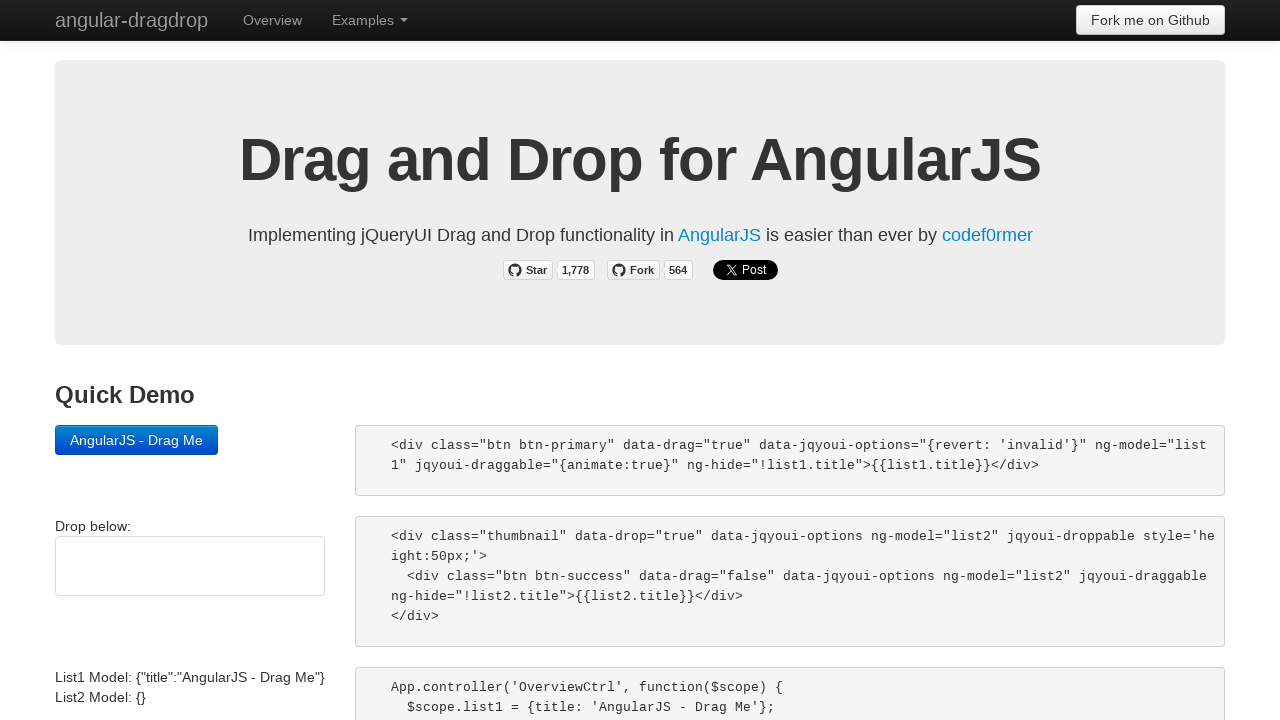

Located the drop target element with thumbnail classes
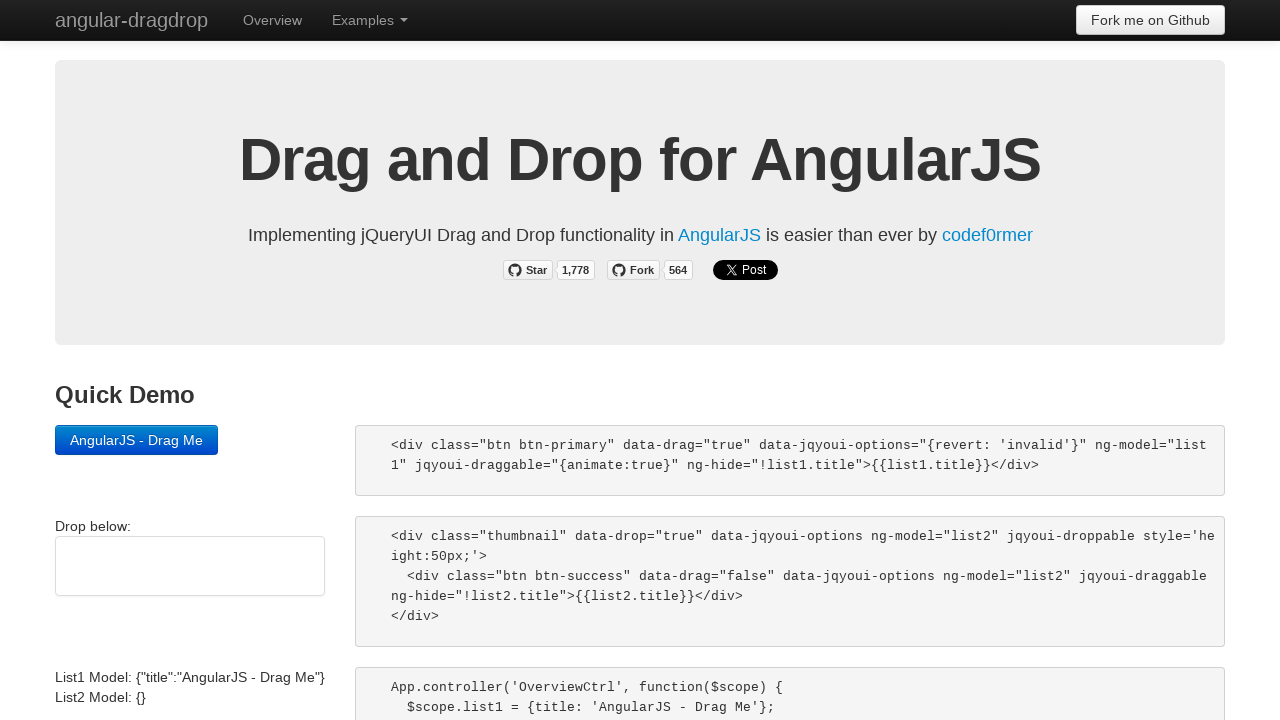

Dragged element from source to target location at (190, 566)
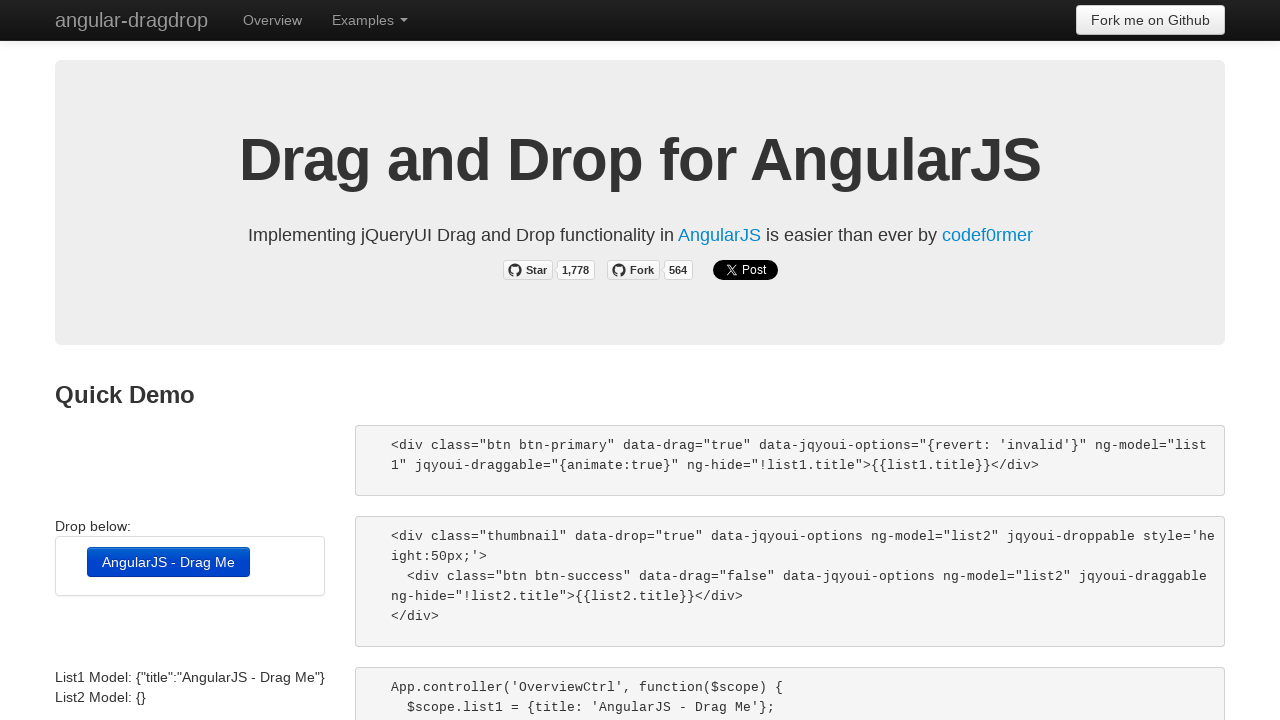

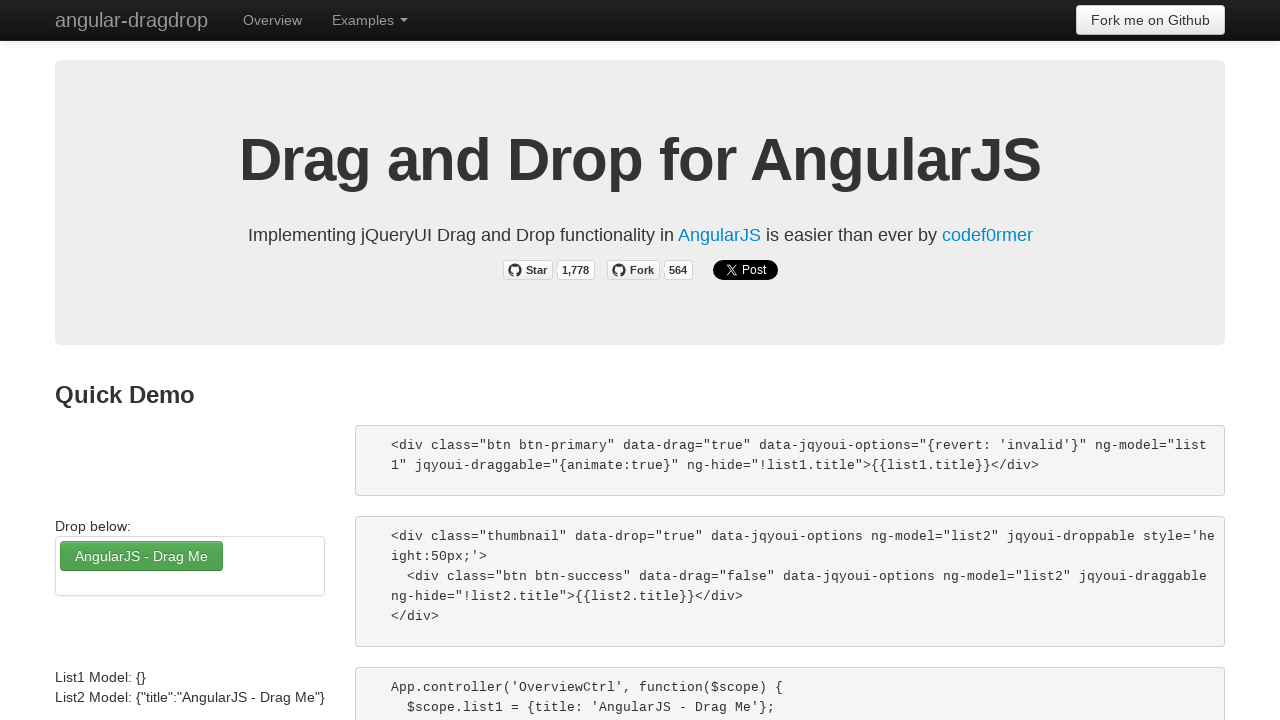